Tests opening a new browser window by clicking a button and verifies content in the new window

Starting URL: https://demoqa.com/browser-windows

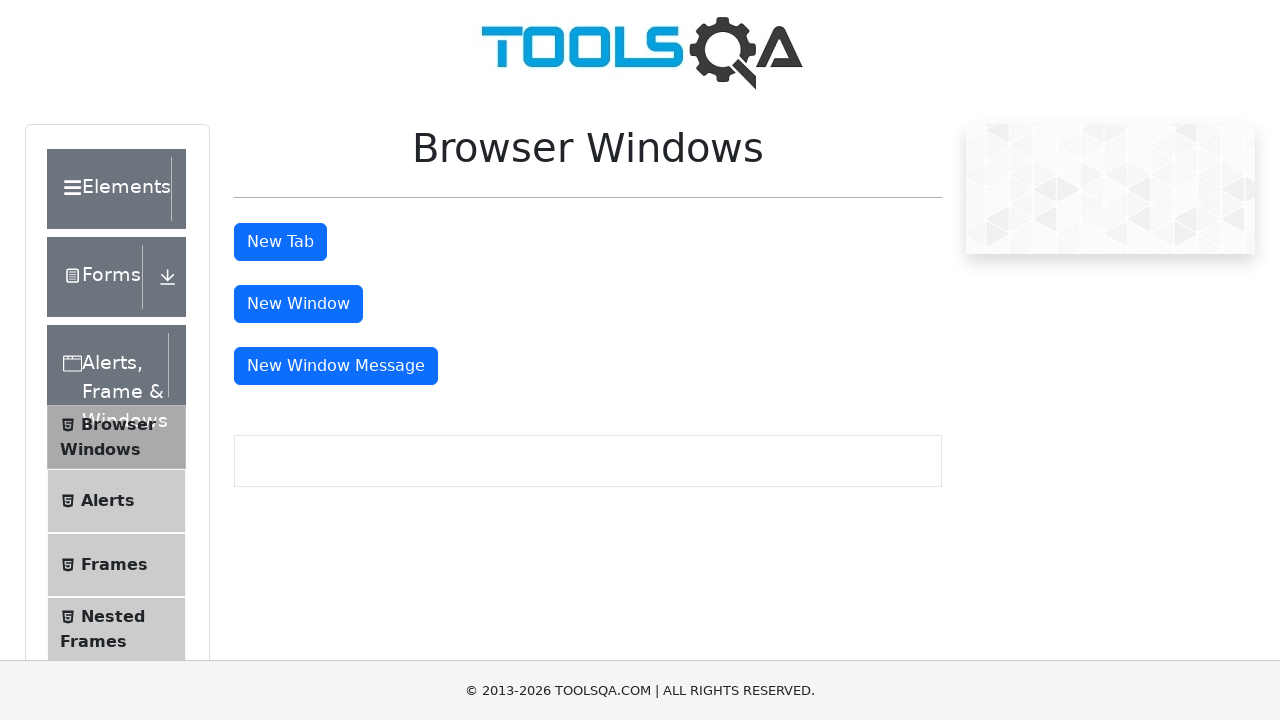

Clicked button to open new browser window at (298, 304) on #windowButton
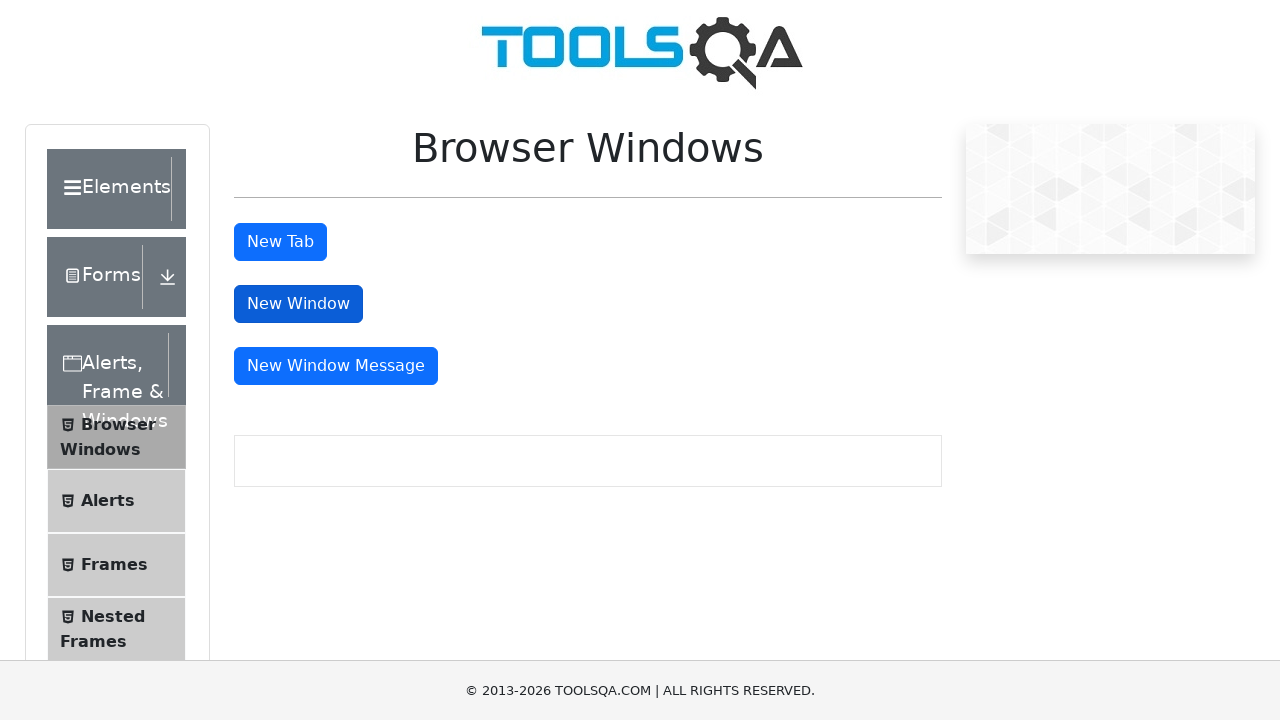

New browser window opened and captured
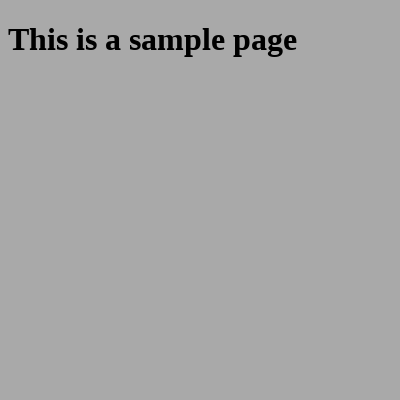

New page loaded and sample heading element is visible
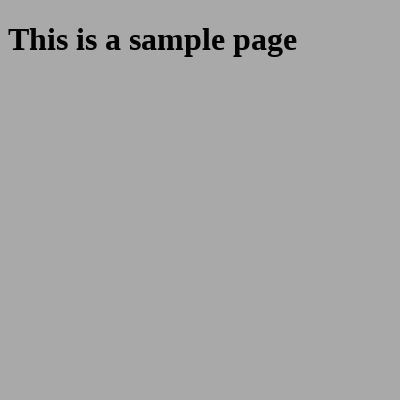

Closed the new browser window
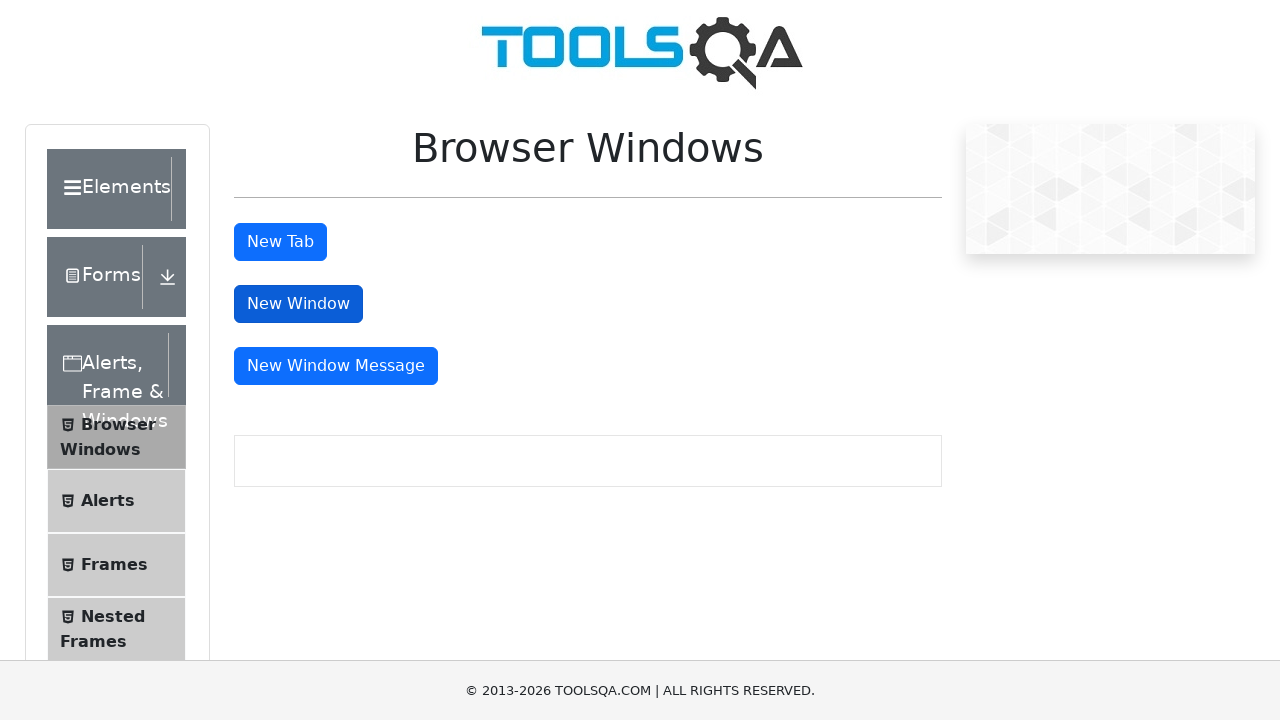

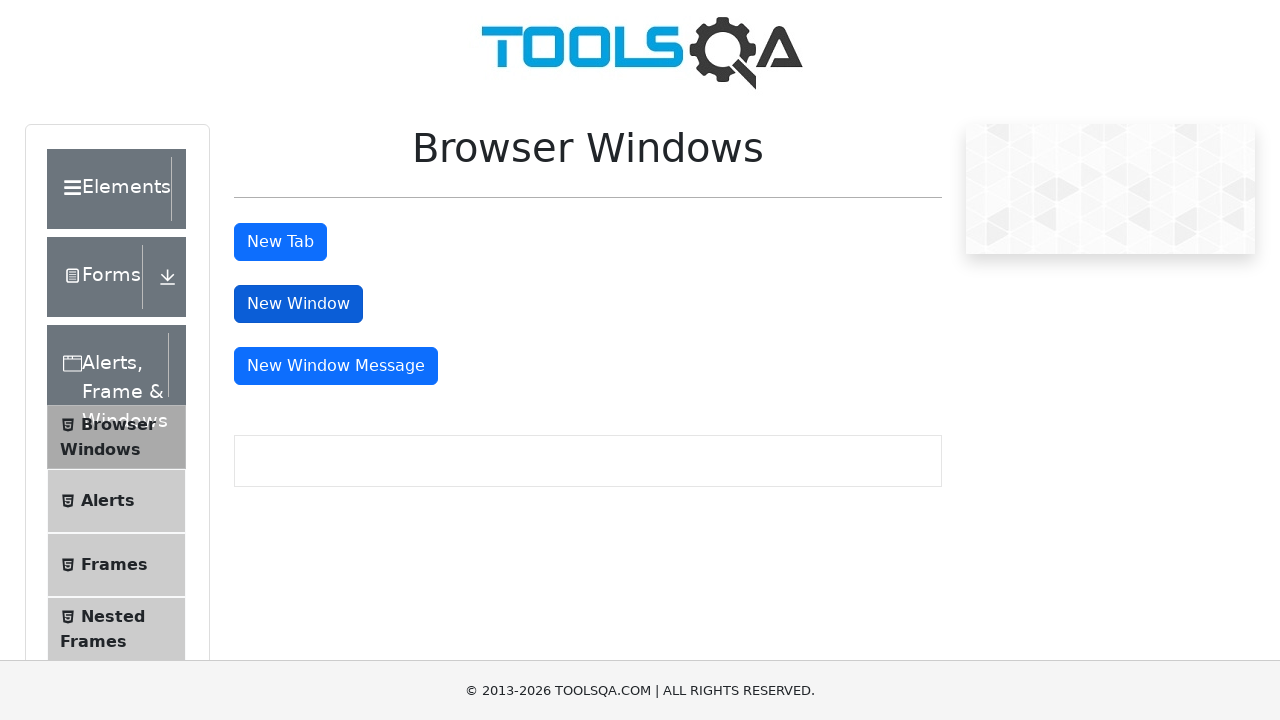